Navigates to a Douban movie page (The Shawshank Redemption) and clicks on the "hot comments" link to view popular comments for the film.

Starting URL: https://movie.douban.com/subject/1292052/

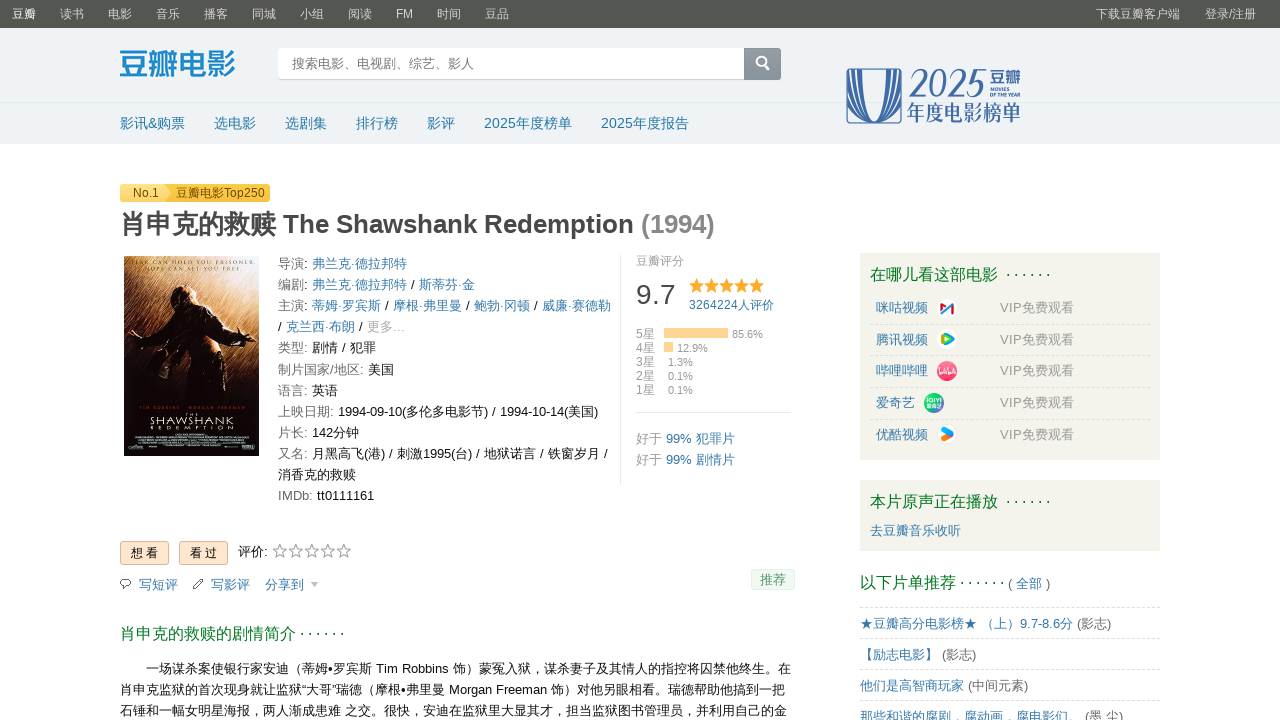

Waited for Douban movie page to load (domcontentloaded)
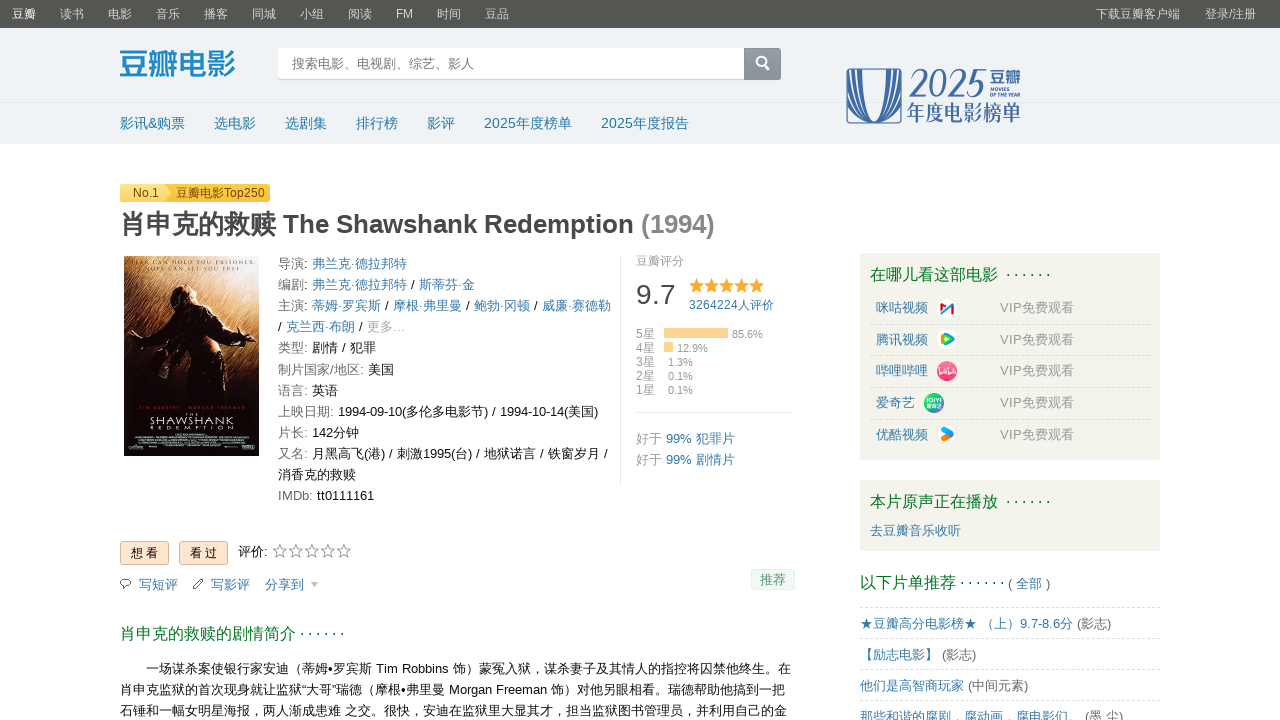

Clicked on the 'hot comments' link for The Shawshank Redemption at (188, 361) on xpath=//*[@id="hot-comments"]/a
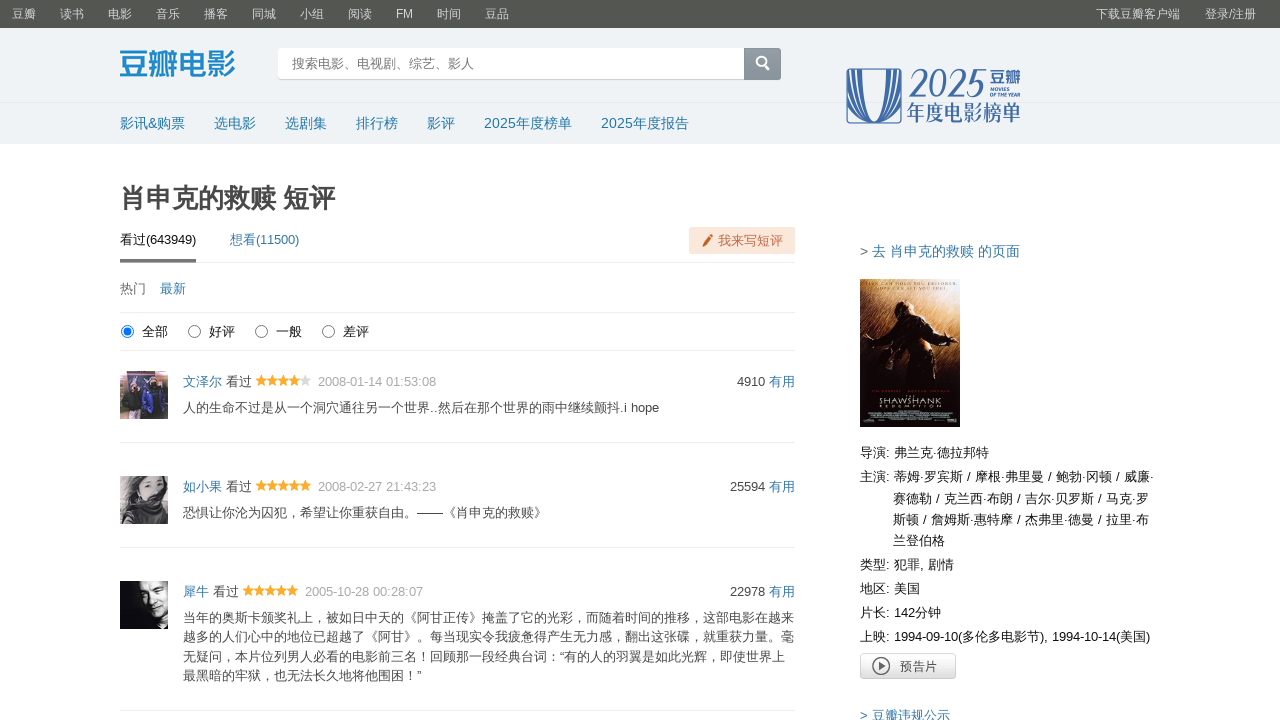

Waited for hot comments page to load (domcontentloaded)
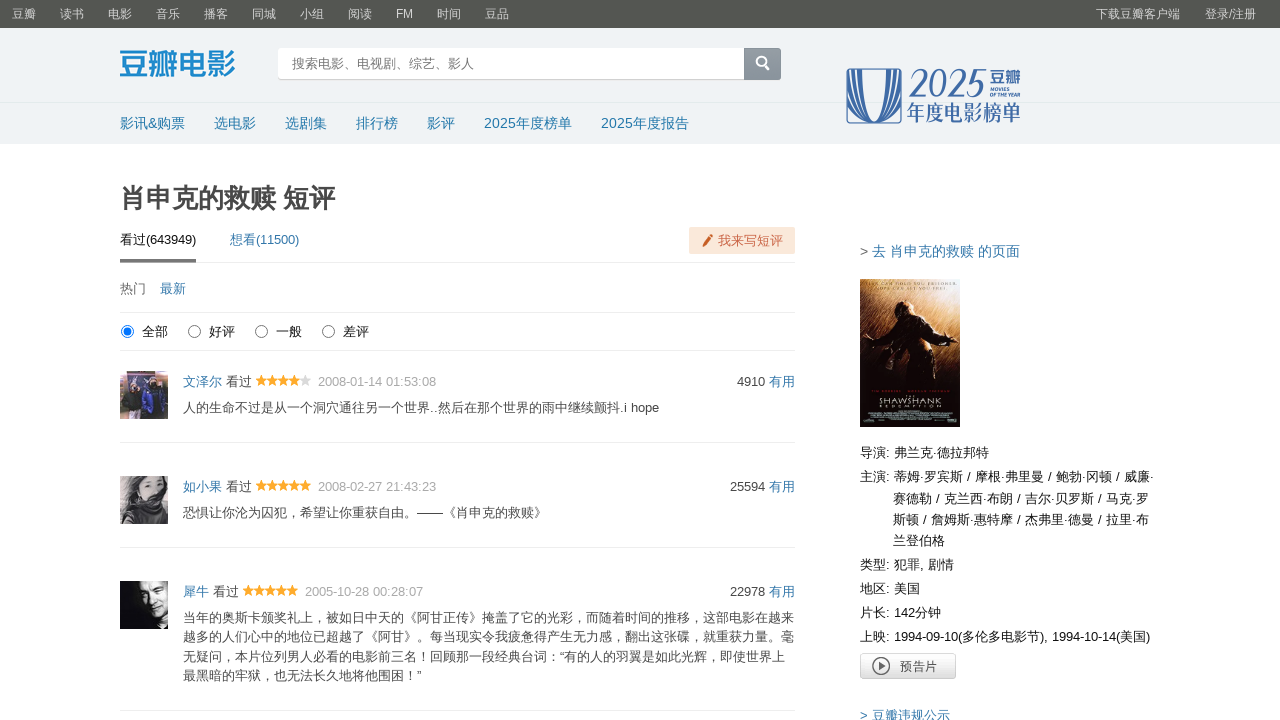

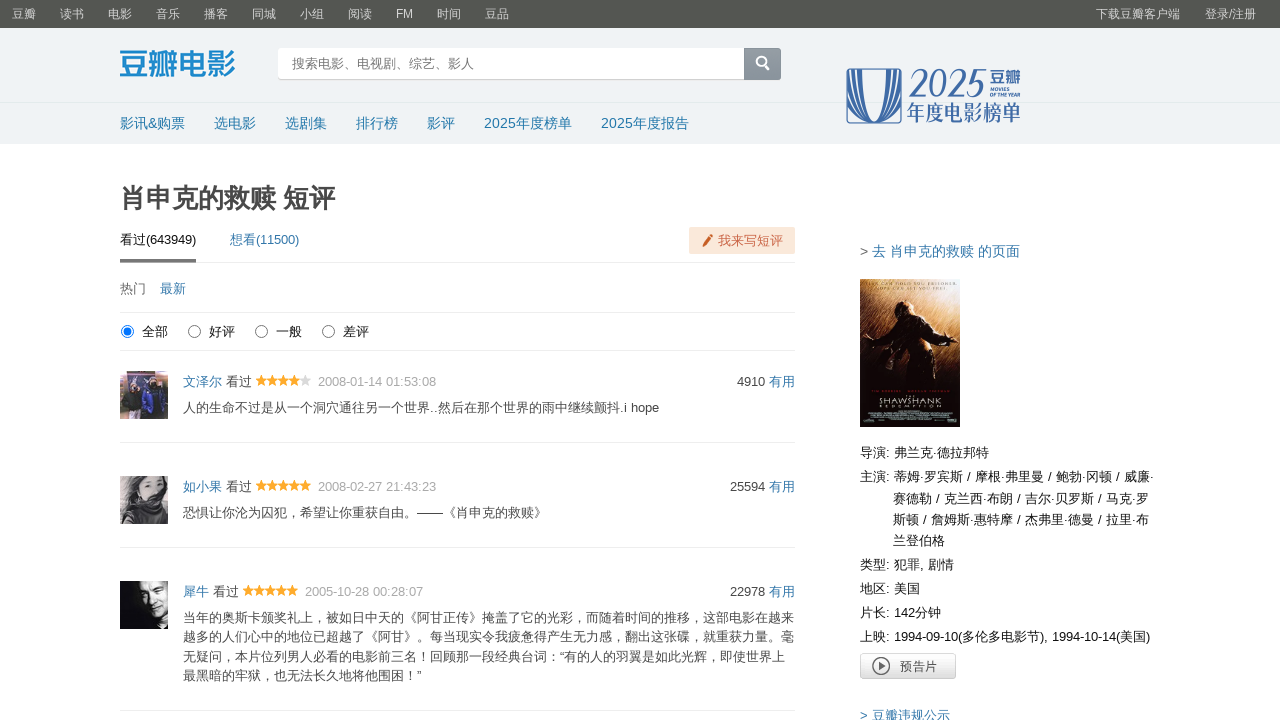